Tests that the "peopleRule" radio button is selected by default while the "robotsRule" radio button is not selected on a math-related page.

Starting URL: https://suninjuly.github.io/math.html

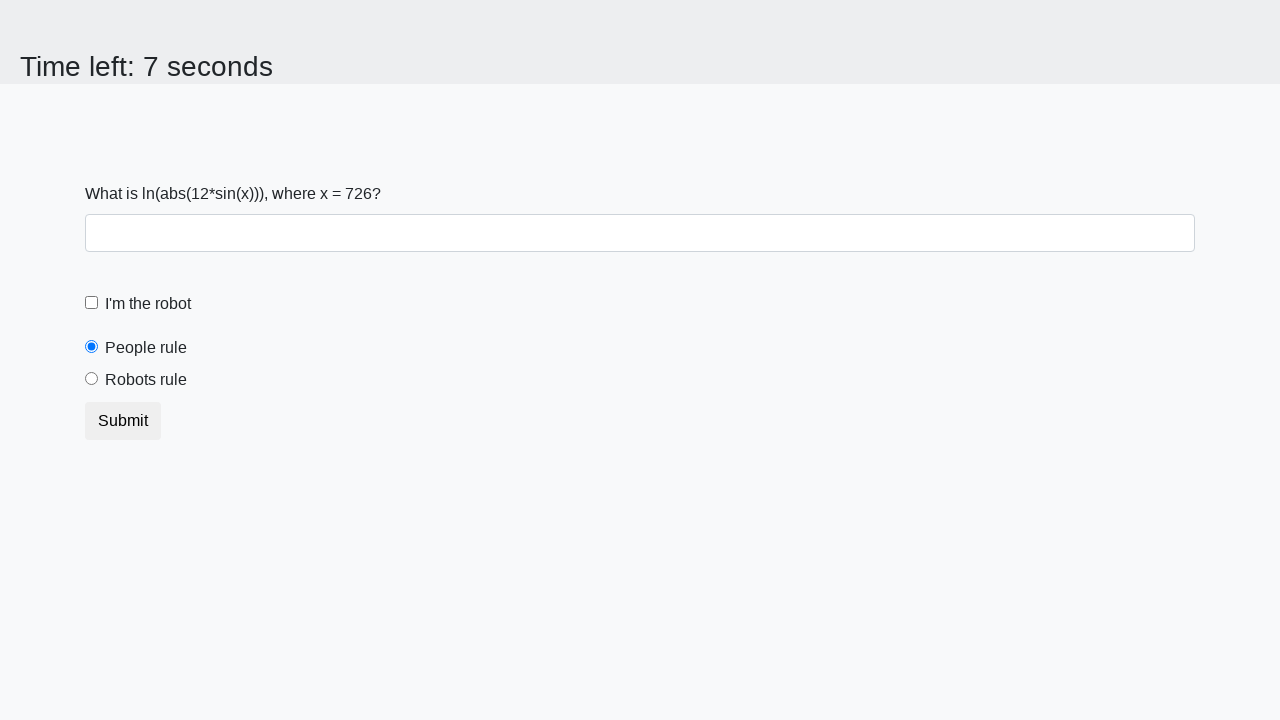

Waited for peopleRule radio button to be present
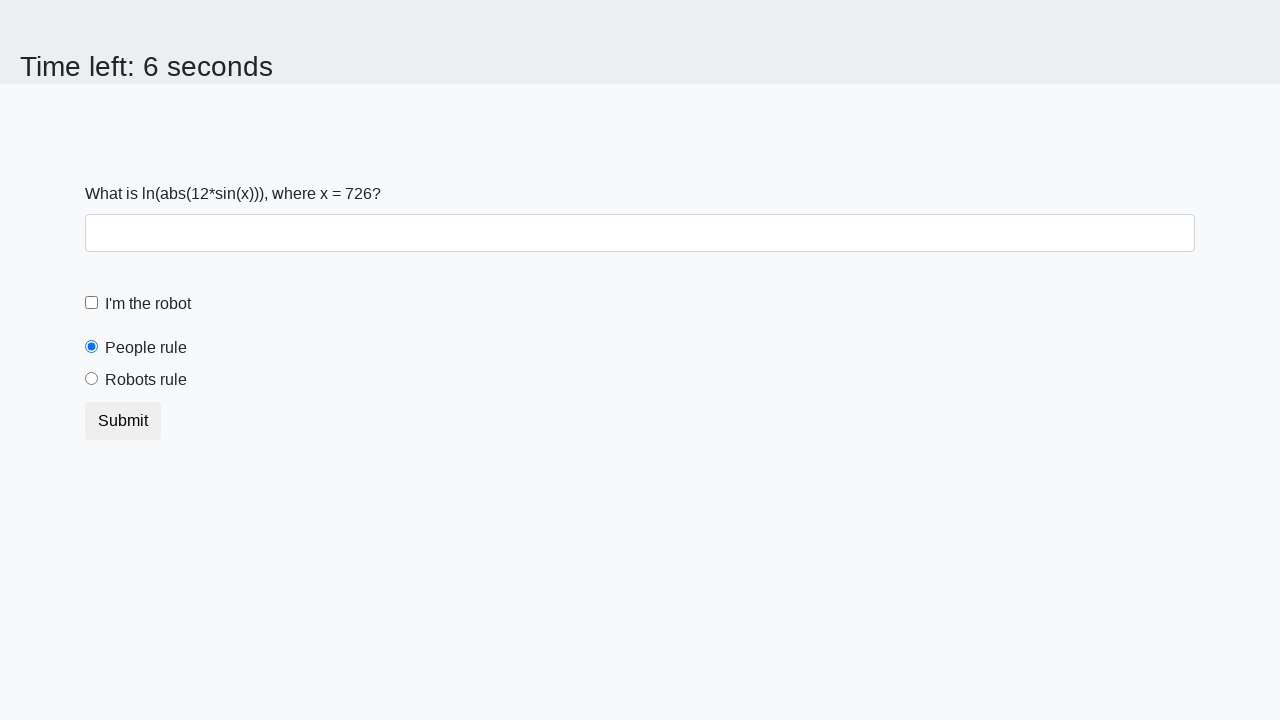

Located peopleRule radio button
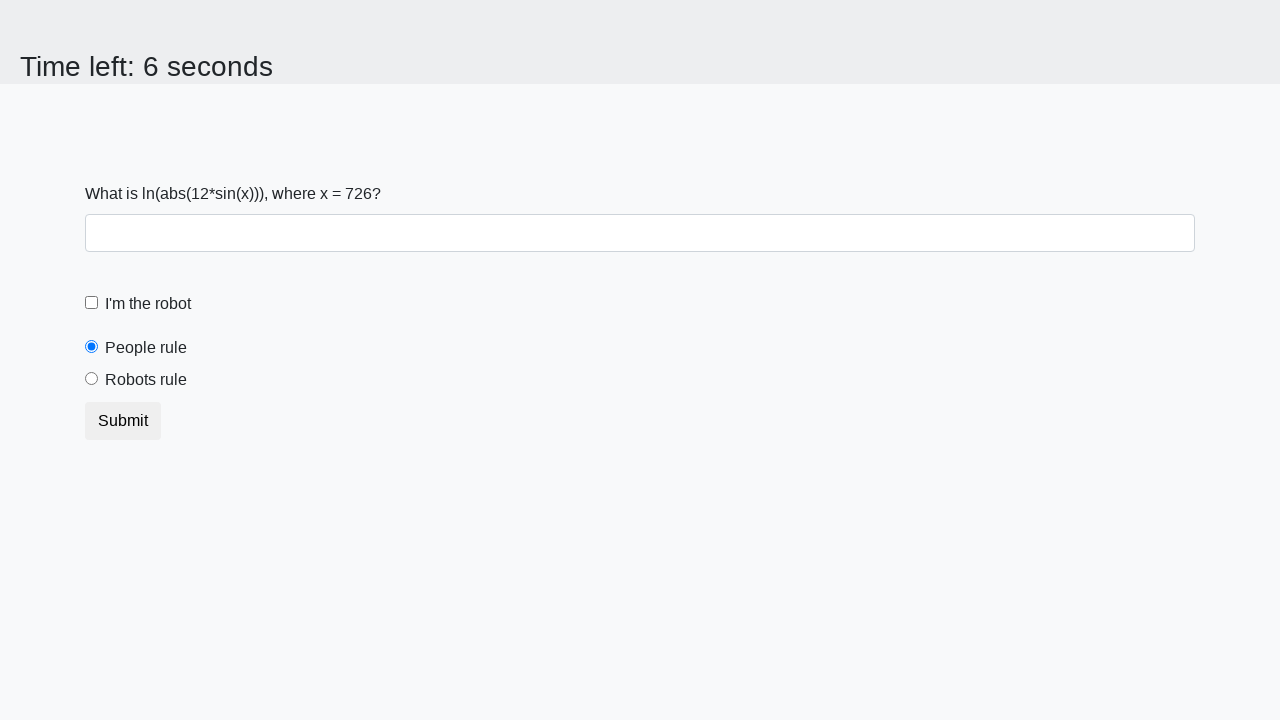

Verified that peopleRule radio button is selected by default
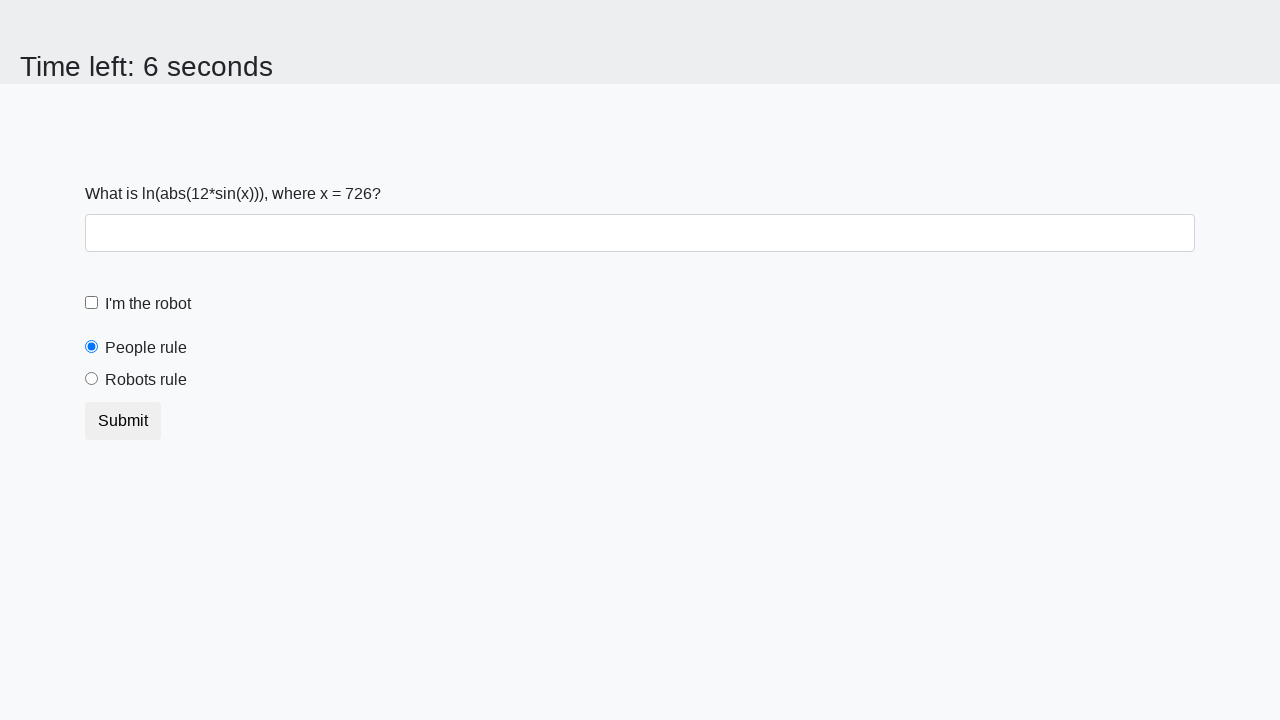

Located robotsRule radio button
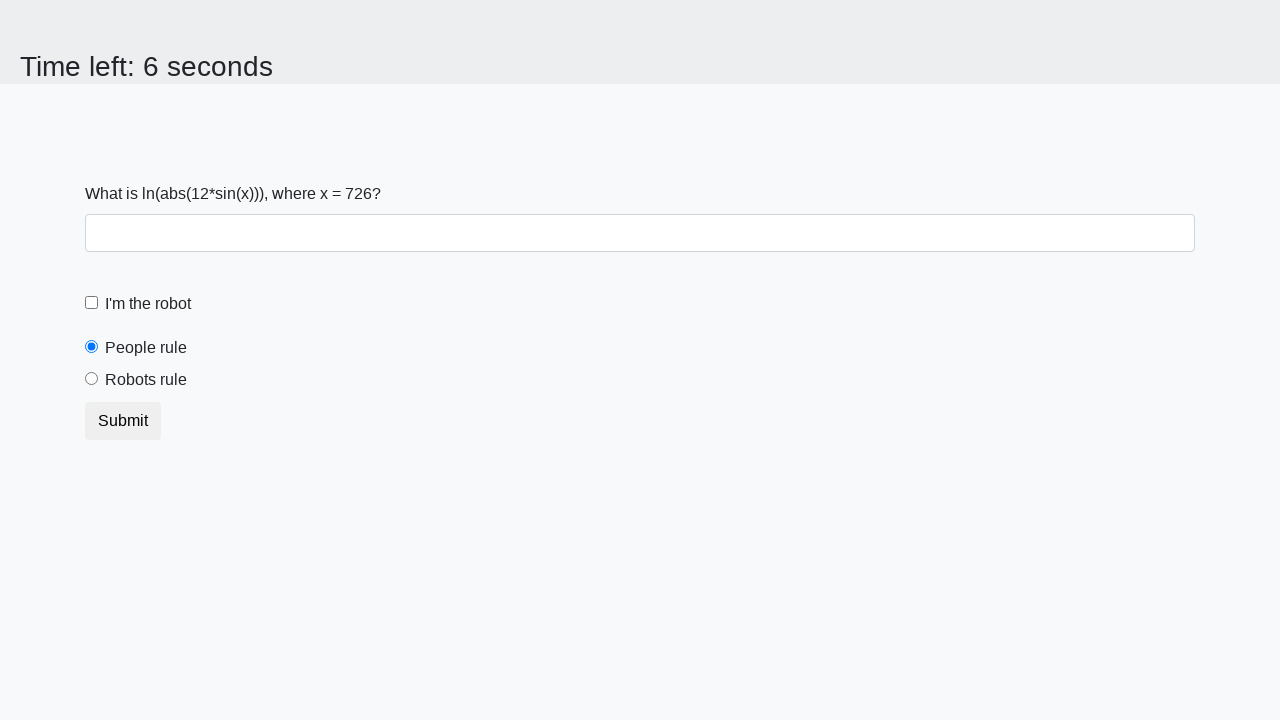

Verified that robotsRule radio button is not selected by default
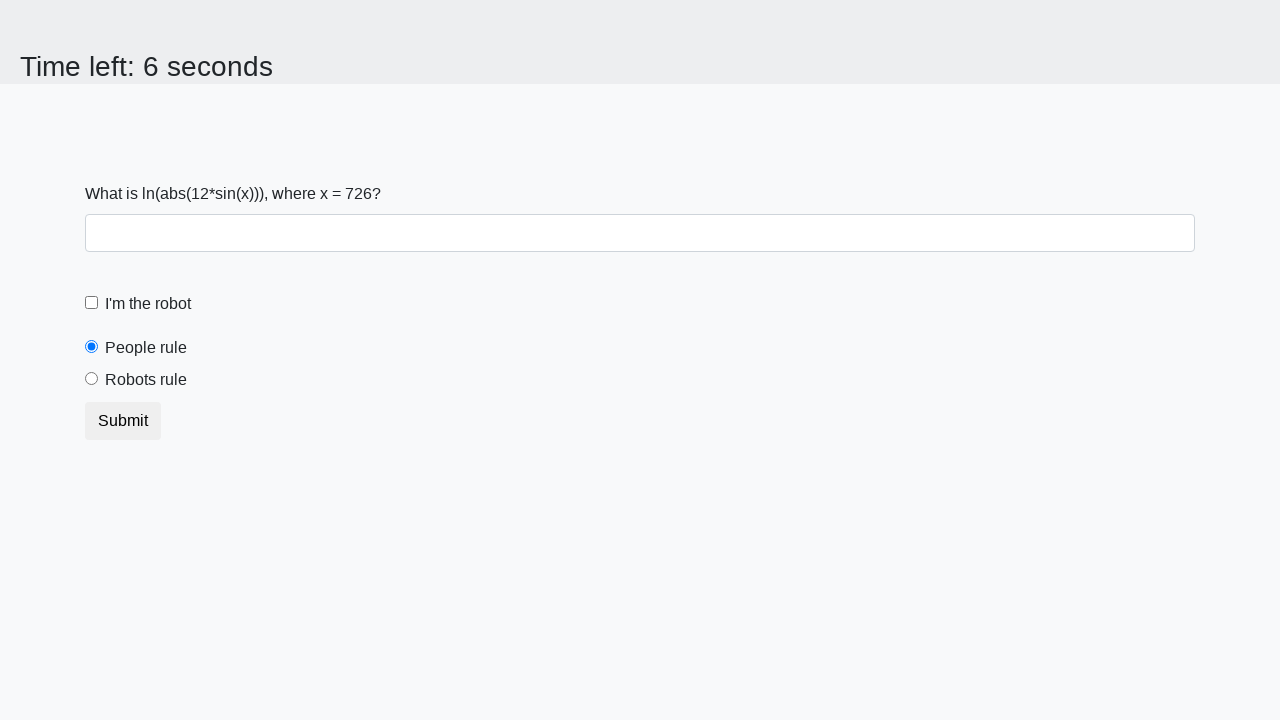

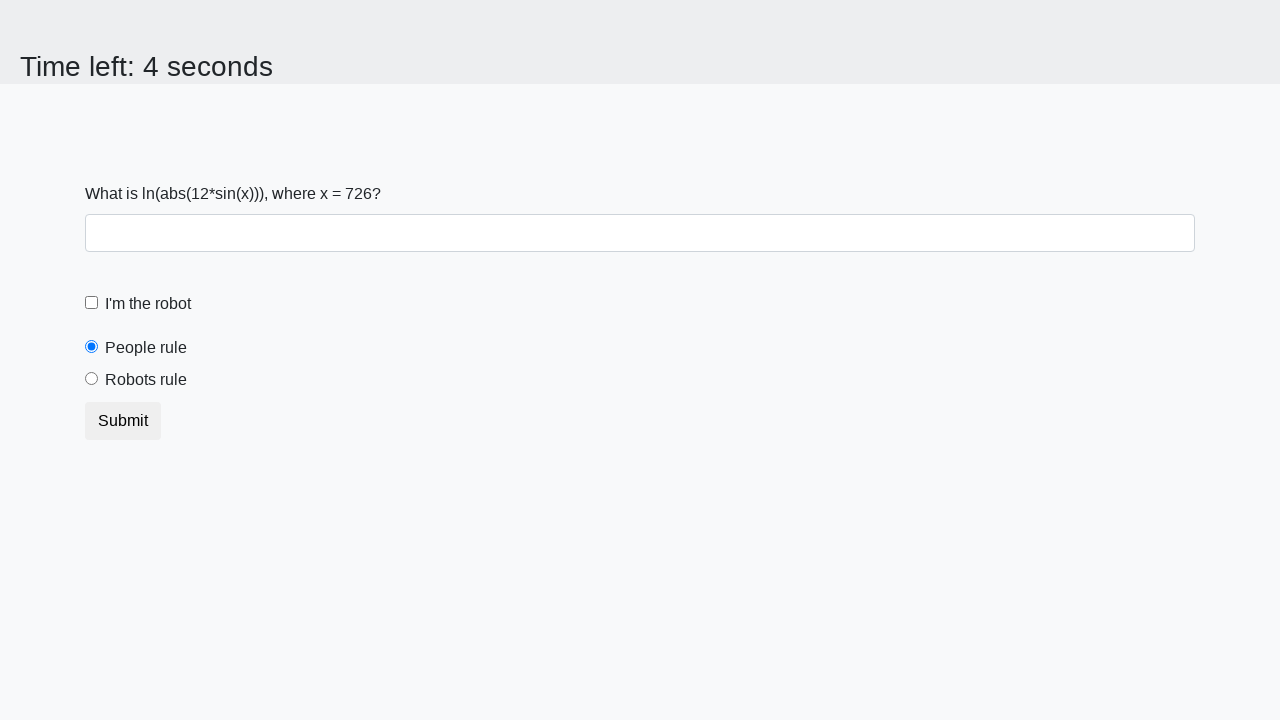